Tests jQuery UI menu navigation by hovering over menu items and clicking on nested menu options to download a PDF

Starting URL: https://the-internet.herokuapp.com/jqueryui/menu

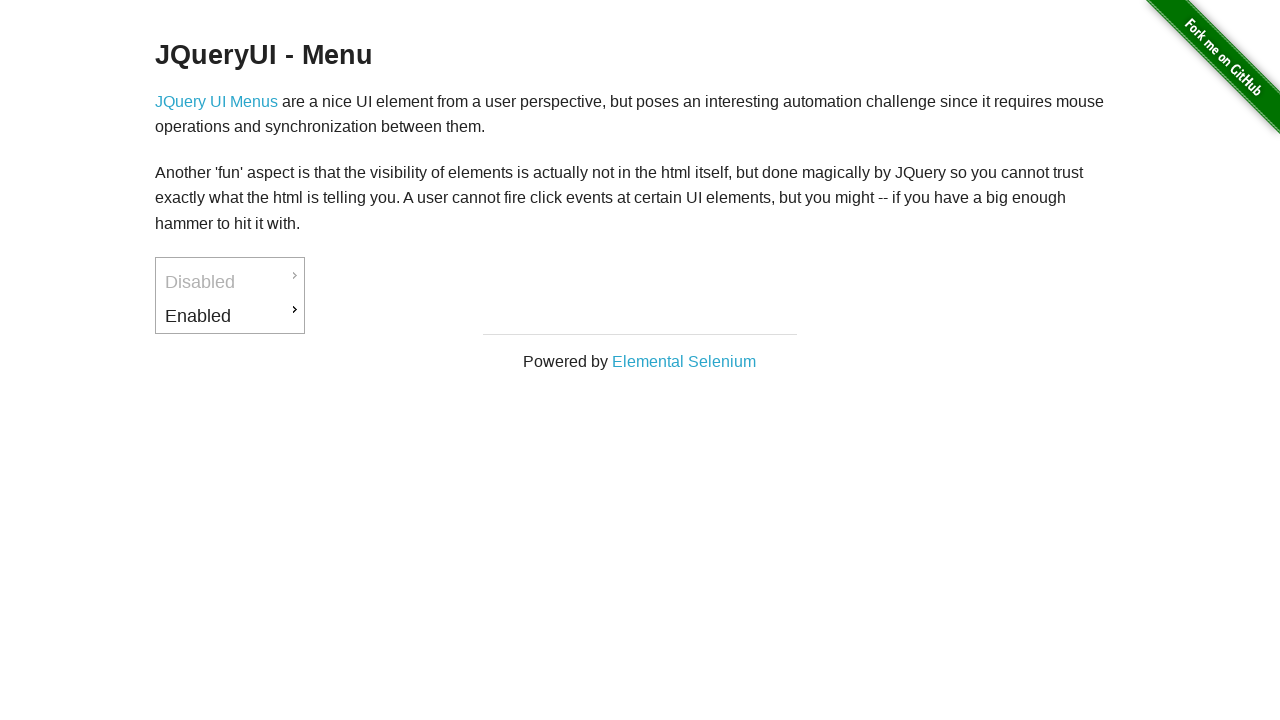

Hovered over 'Enabled' menu item to reveal submenu at (230, 316) on xpath=//a[text()='Enabled']
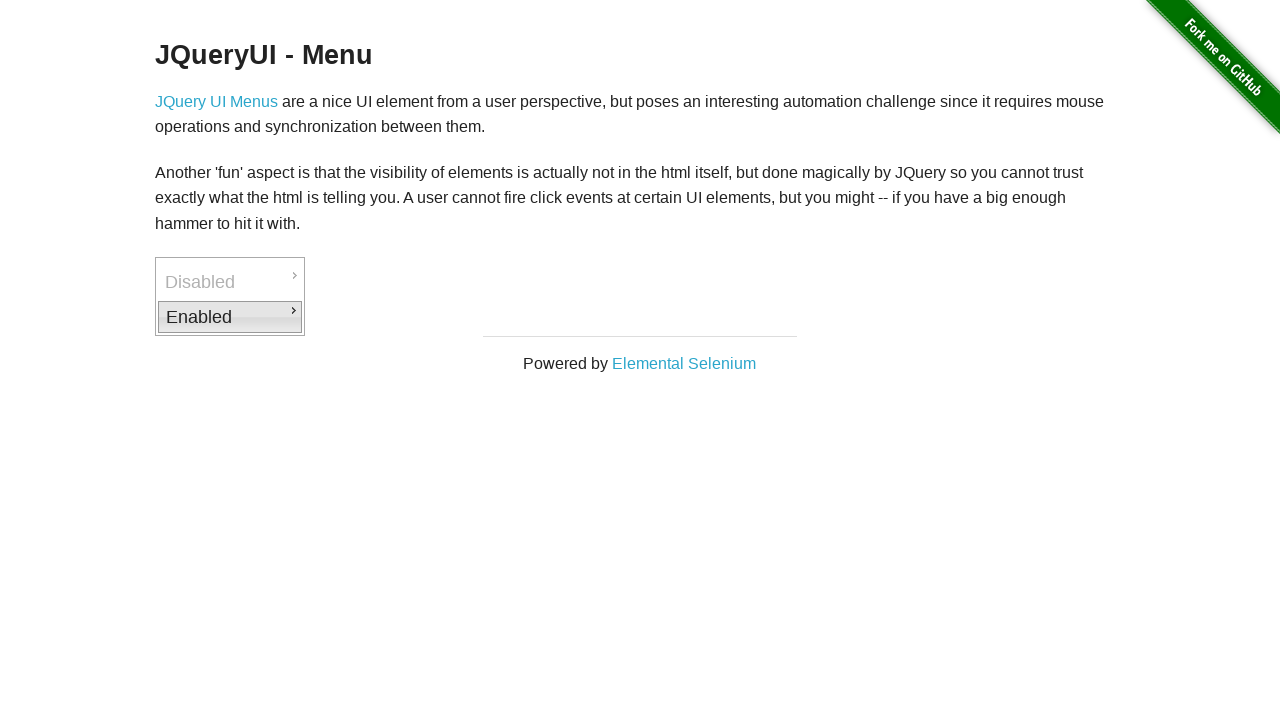

Clicked on 'Downloads' option in the submenu at (376, 319) on xpath=//a[text()='Downloads']
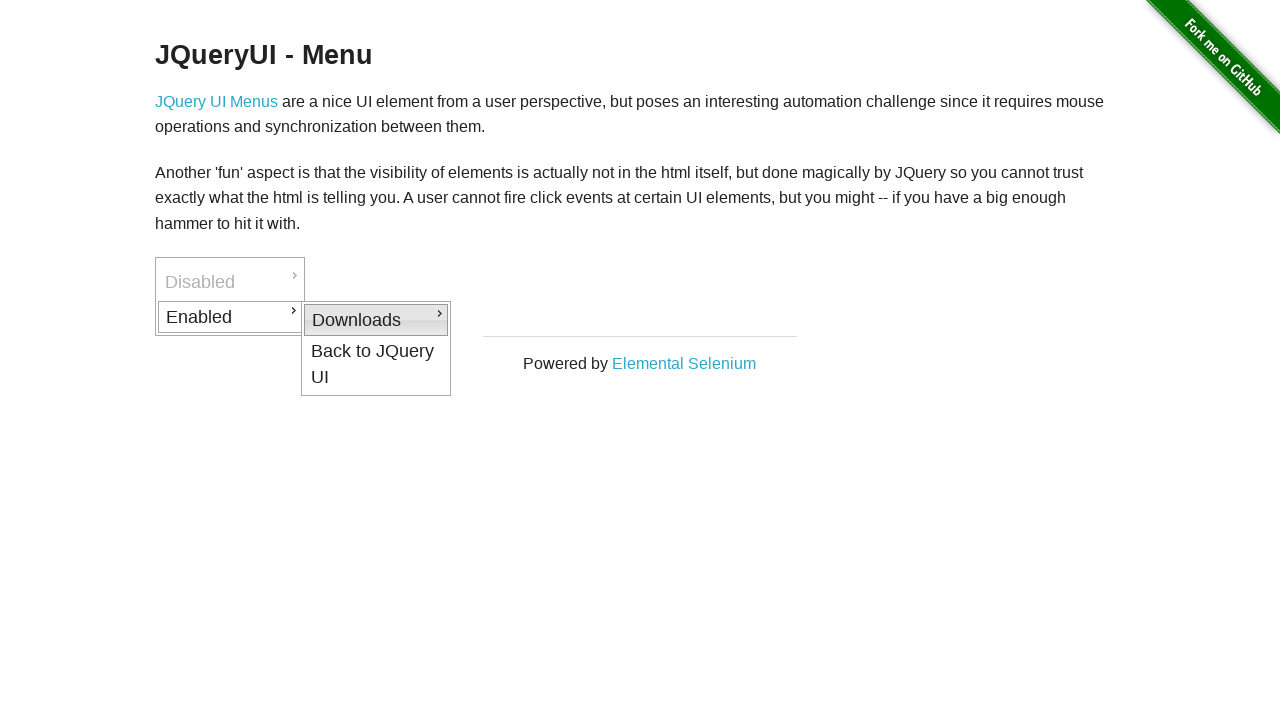

Clicked on 'PDF' option to download PDF file at (522, 322) on xpath=//a[text()='PDF']
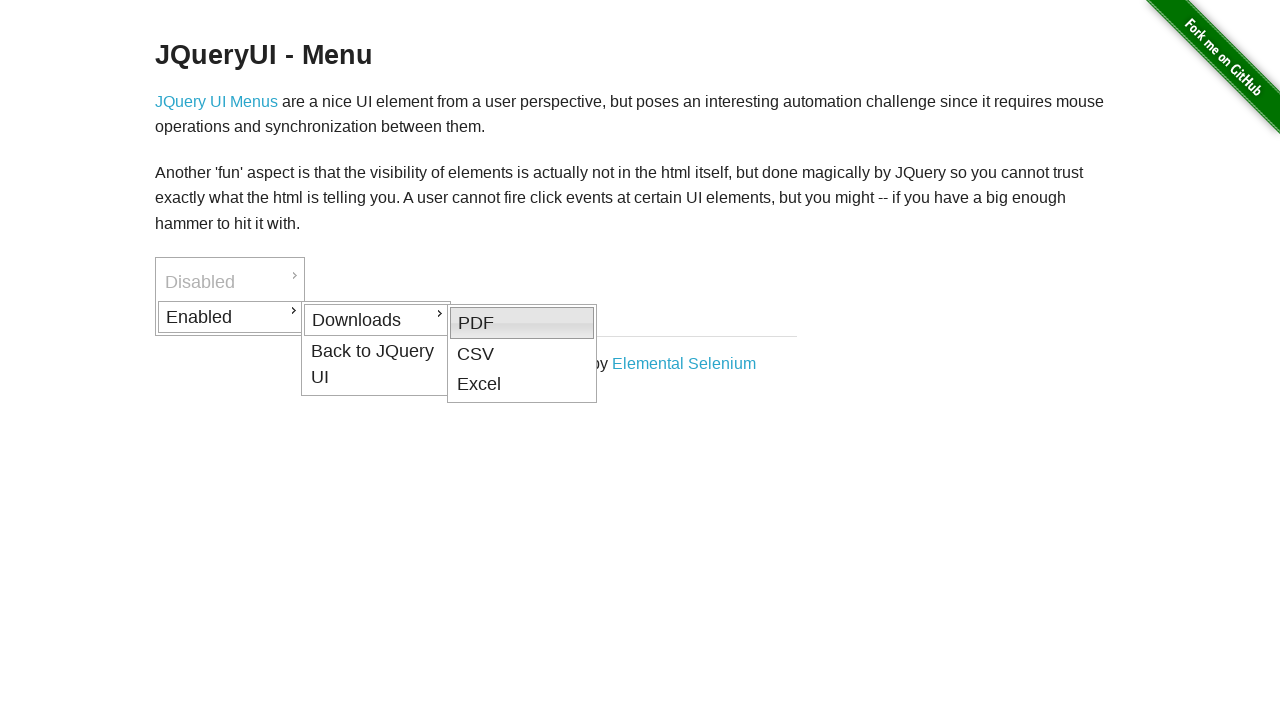

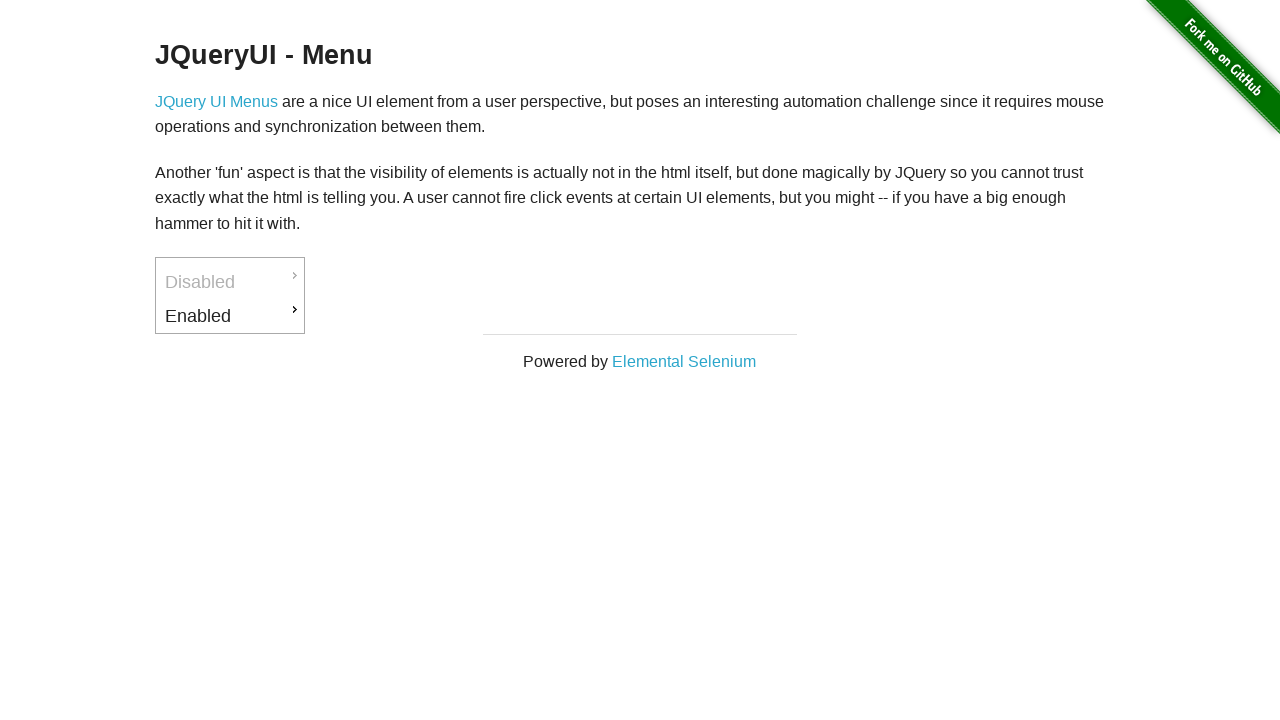